Tests dropdown/select functionality by selecting options using different methods (label, value, index) and verifies that expected options exist in the dropdown

Starting URL: https://freelance-learn-automation.vercel.app/signup

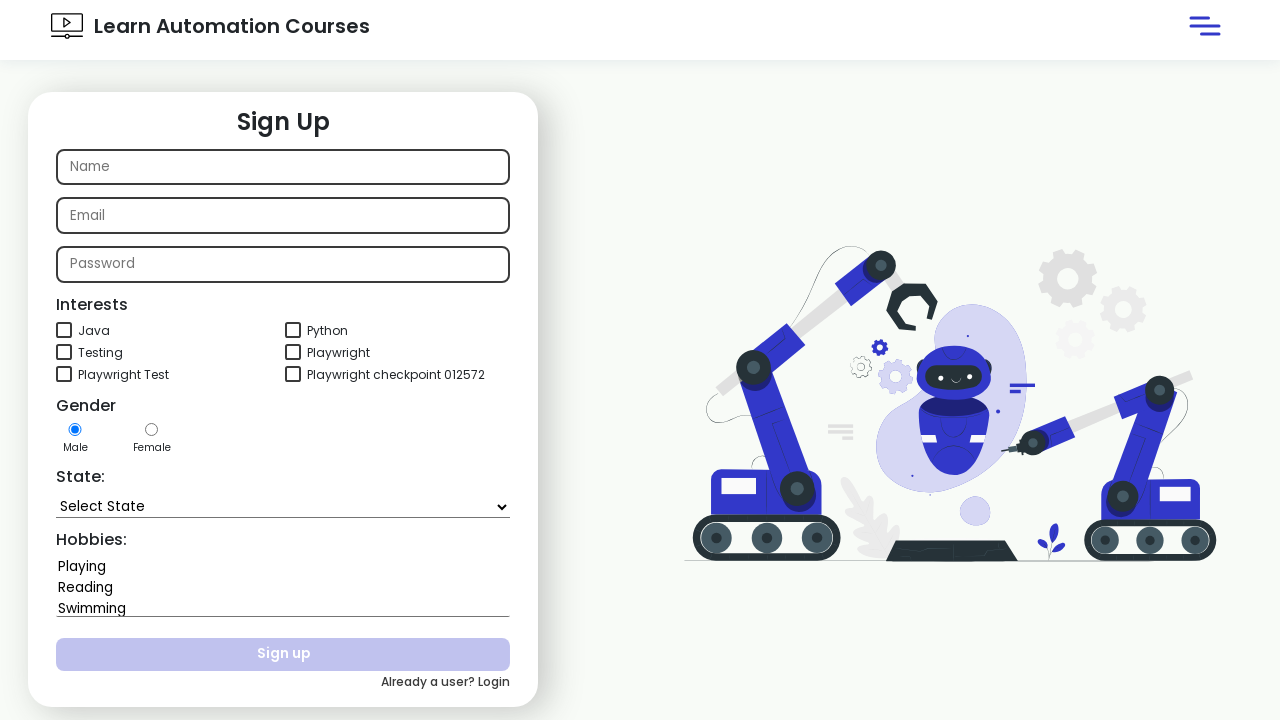

Selected 'Goa' option from state dropdown by label on #state
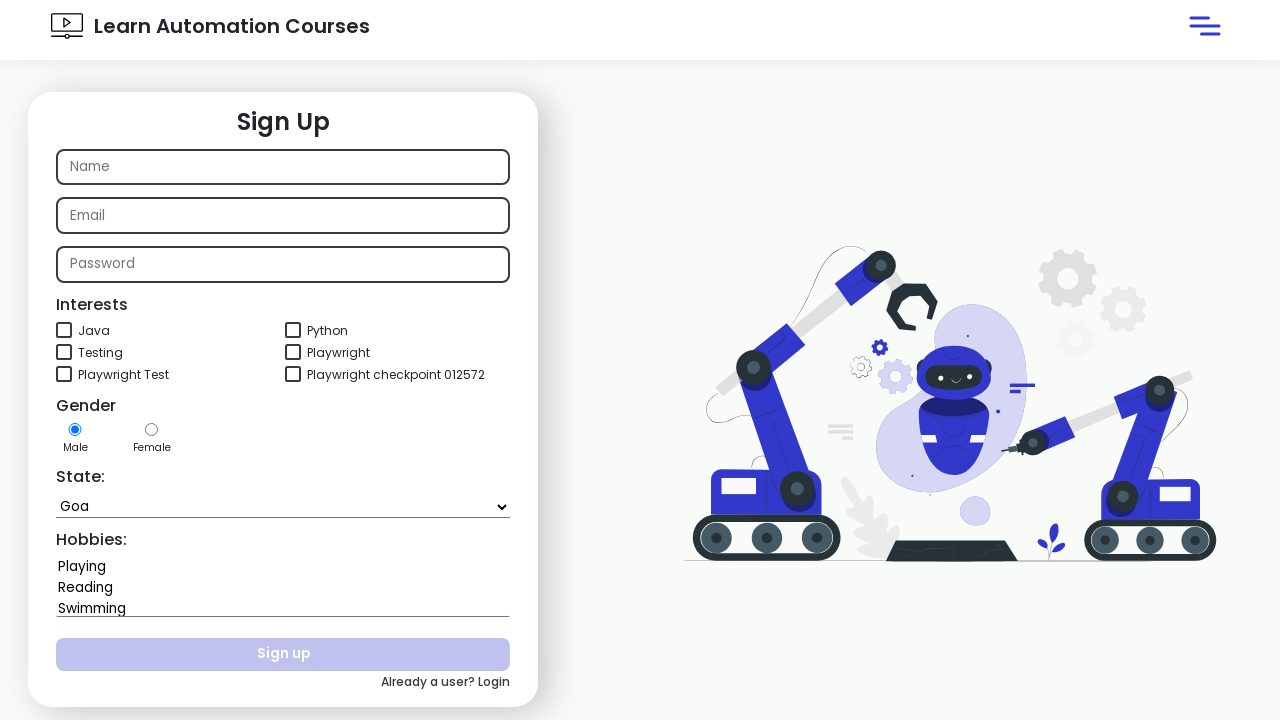

Selected 'Rajasthan' option from state dropdown by value on #state
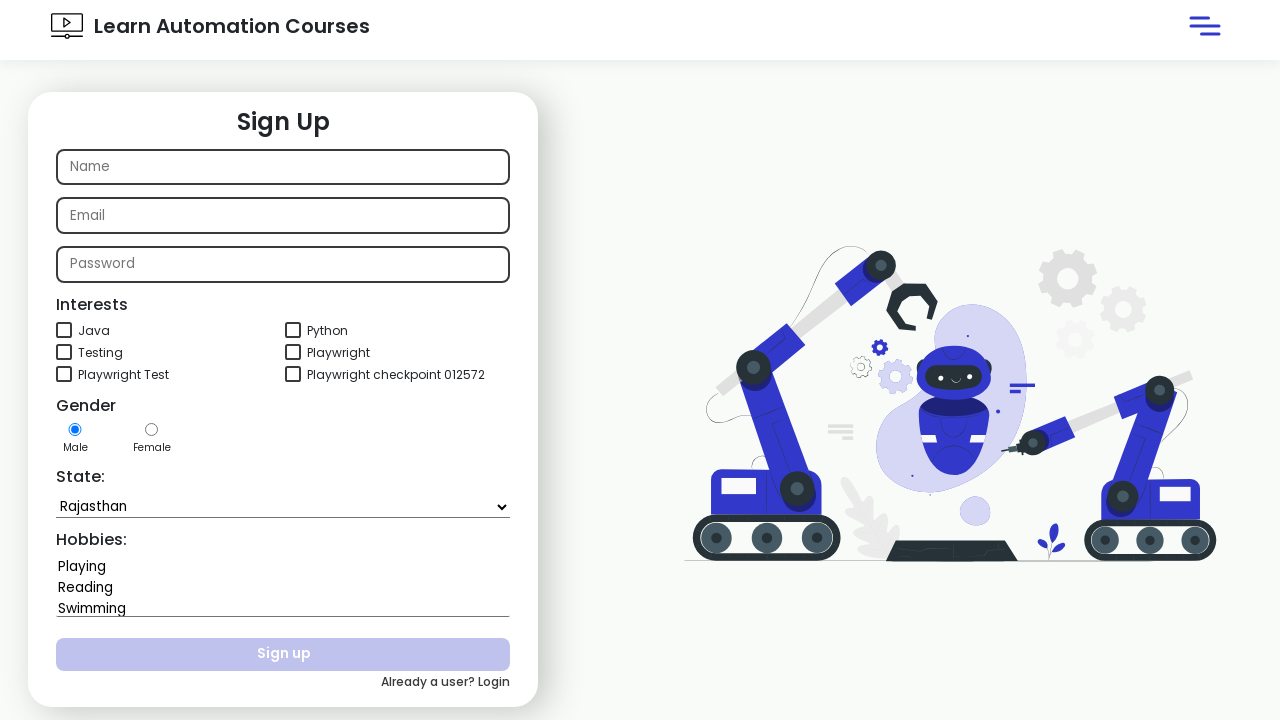

Selected state dropdown option at index 4 on #state
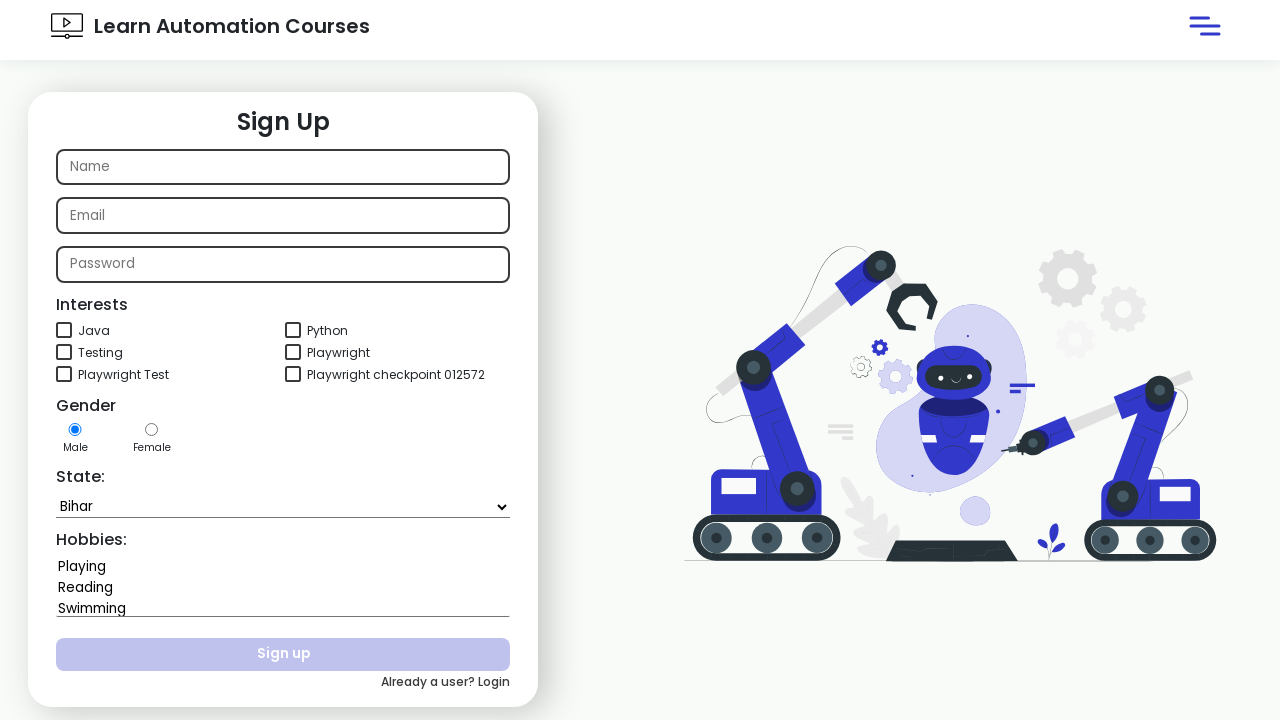

Retrieved all options from state dropdown
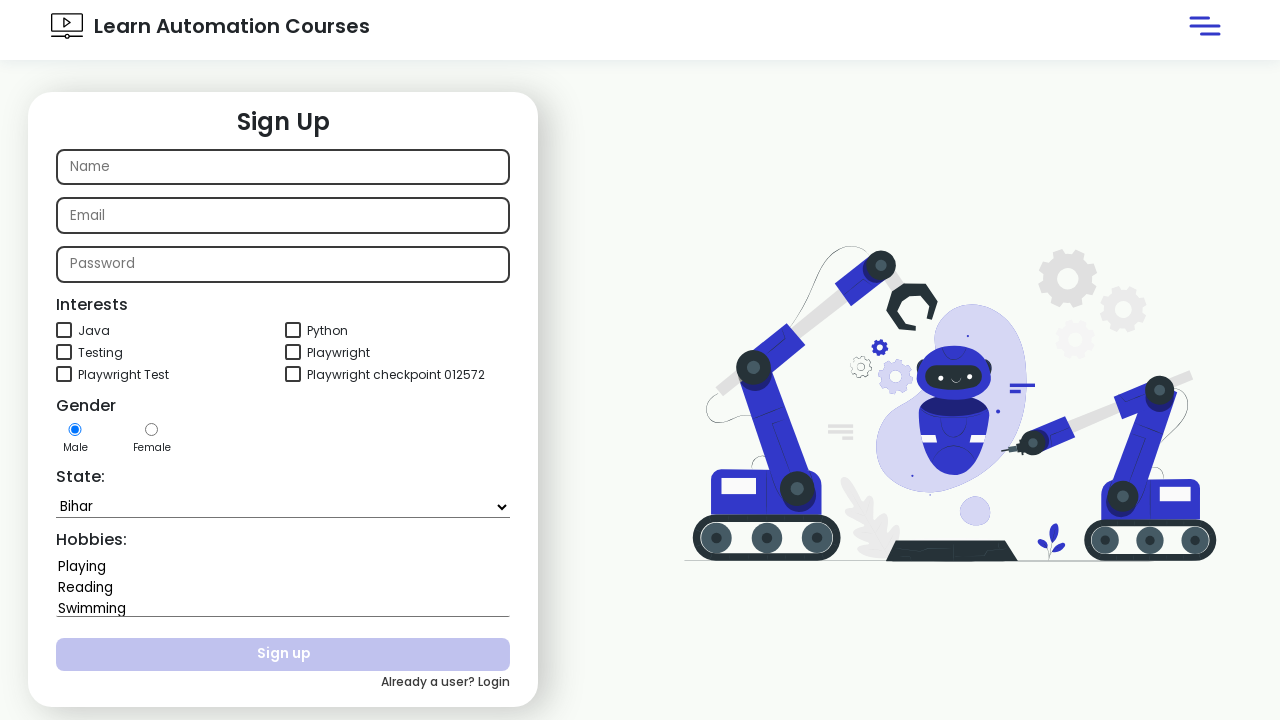

Verified that 'Rajasthan' option exists in dropdown
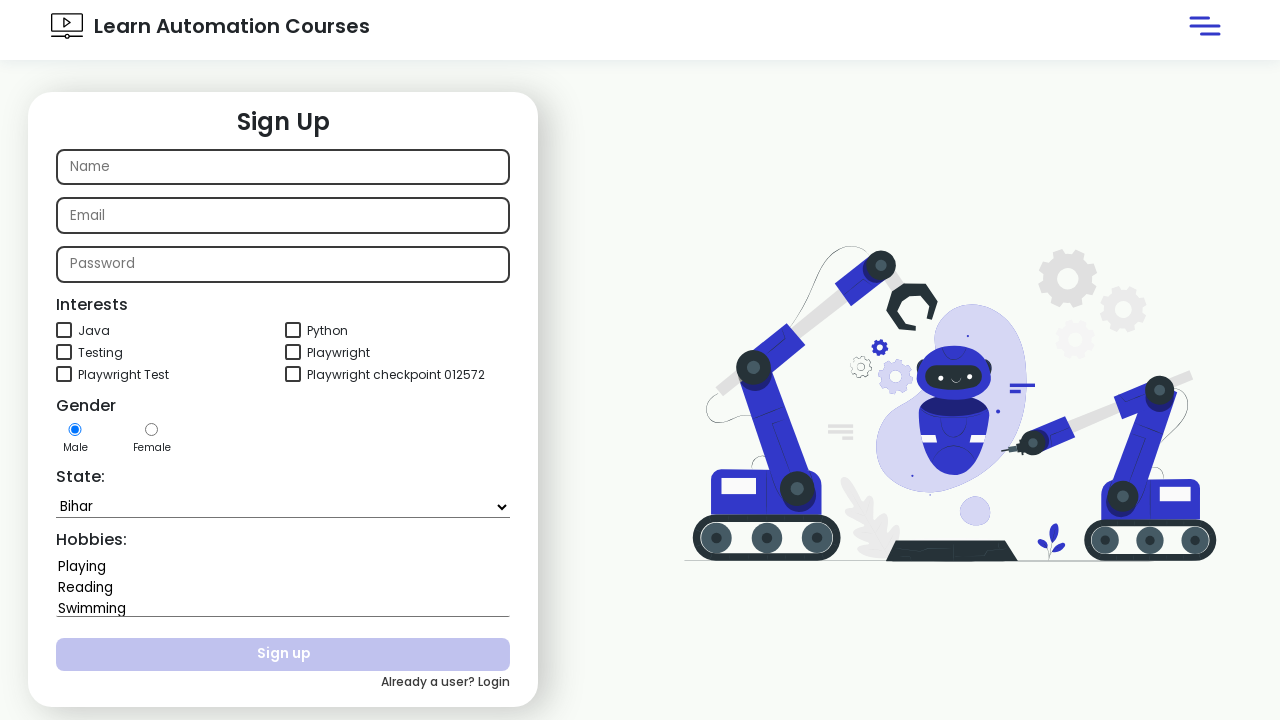

Assertion passed: 'Rajasthan' option found in dropdown
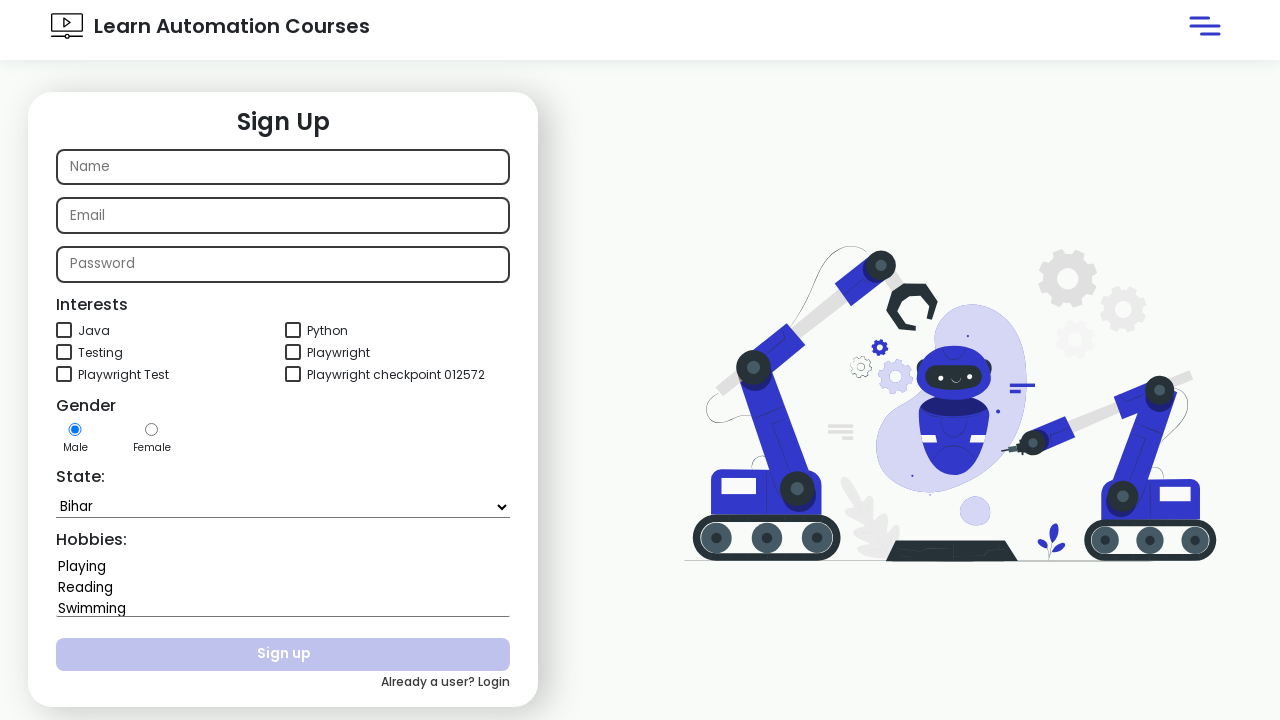

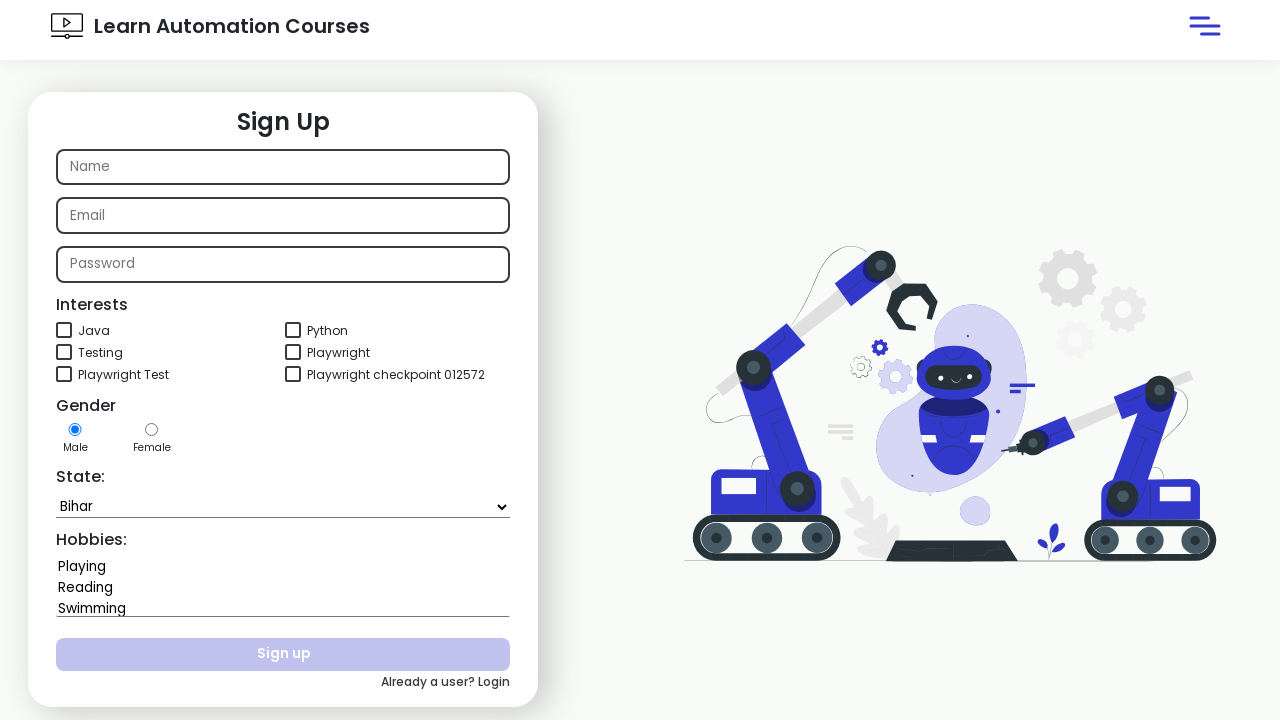